Tests a basic calculator web application by performing all available operations (Add, Subtract, Multiply, Divide, Concatenate) with operands 1 and 1, and verifying the expected results for each operation.

Starting URL: https://testsheepnz.github.io/BasicCalculator.html

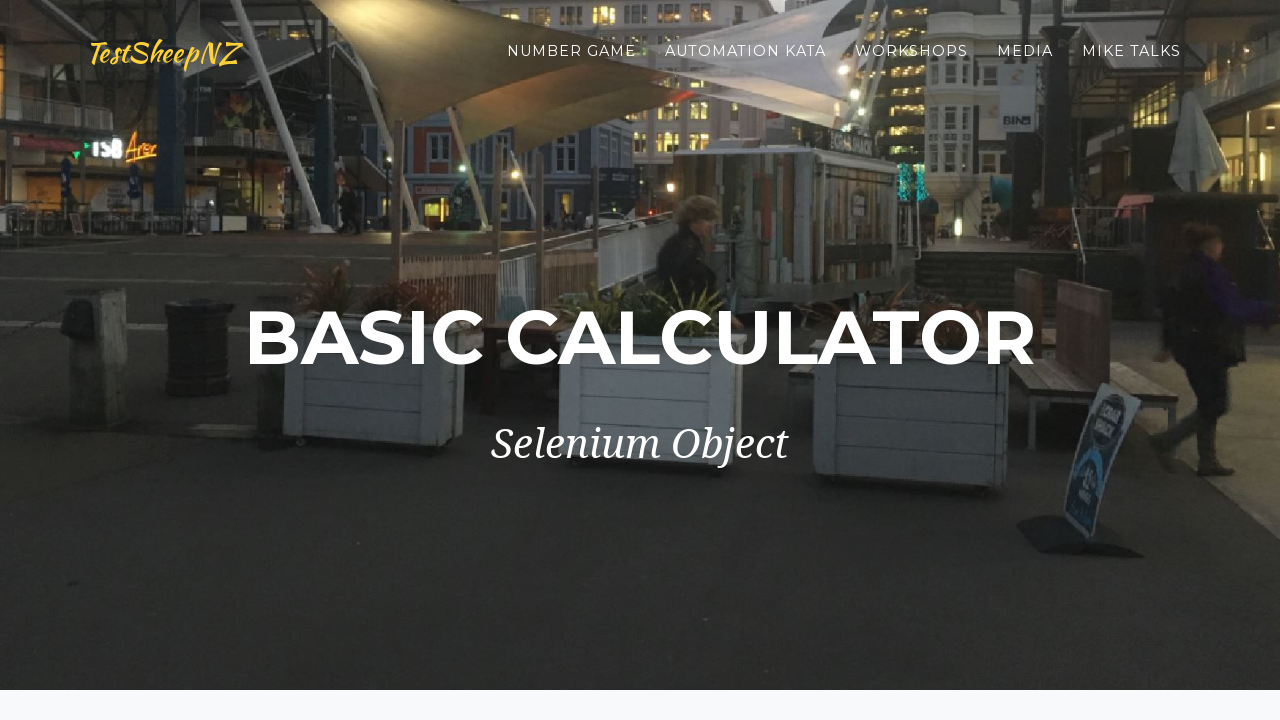

Filled first operand field with '1' for Add operation on #number1Field
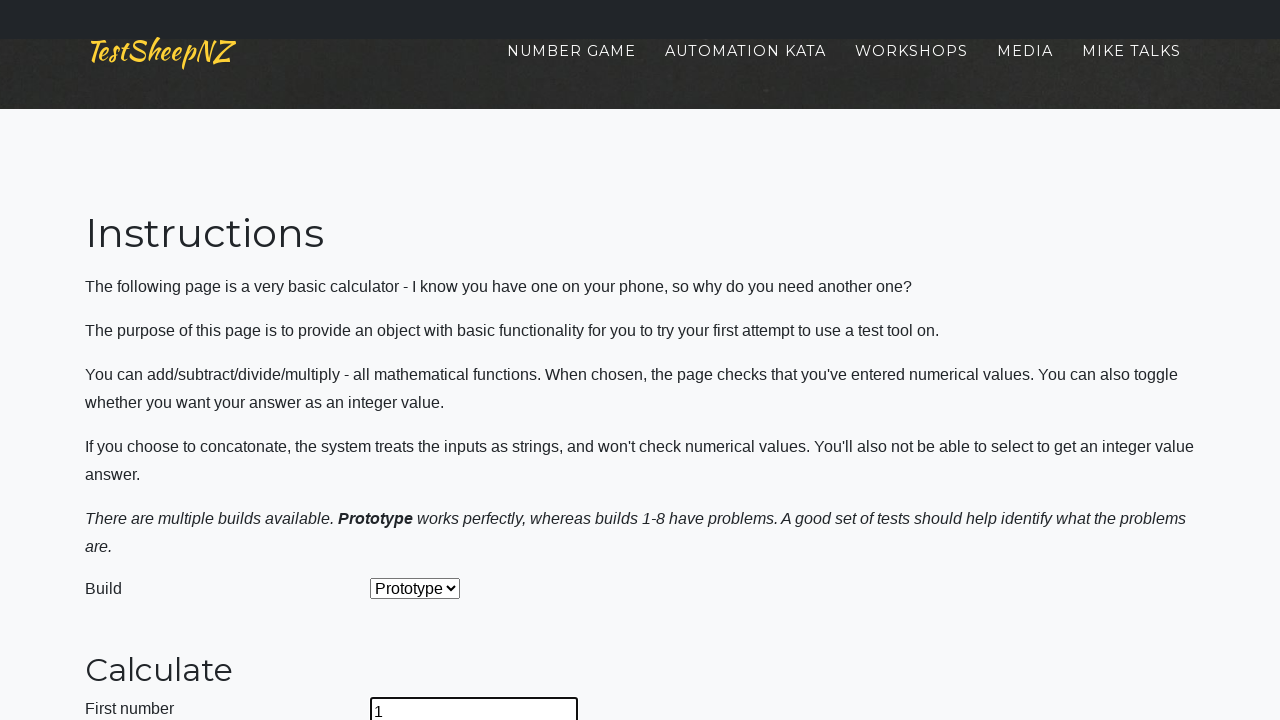

Filled second operand field with '1' for Add operation on #number2Field
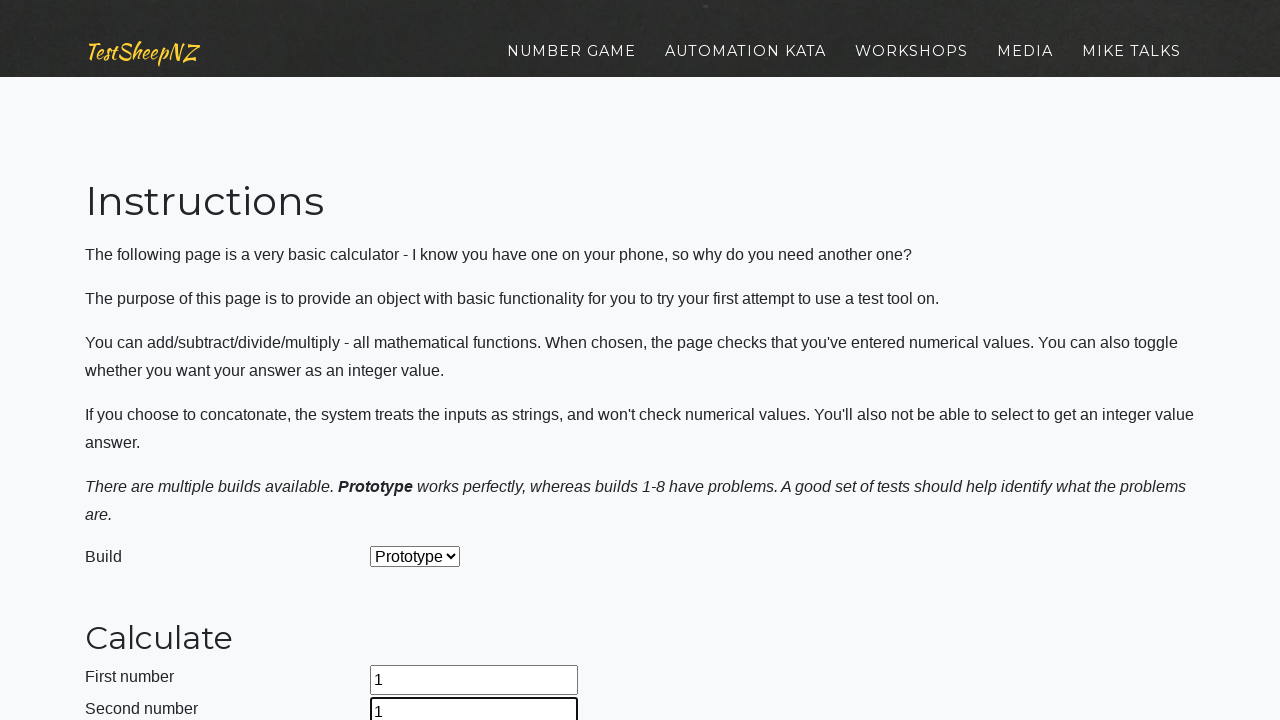

Selected 'Add' operation from dropdown on #selectOperationDropdown
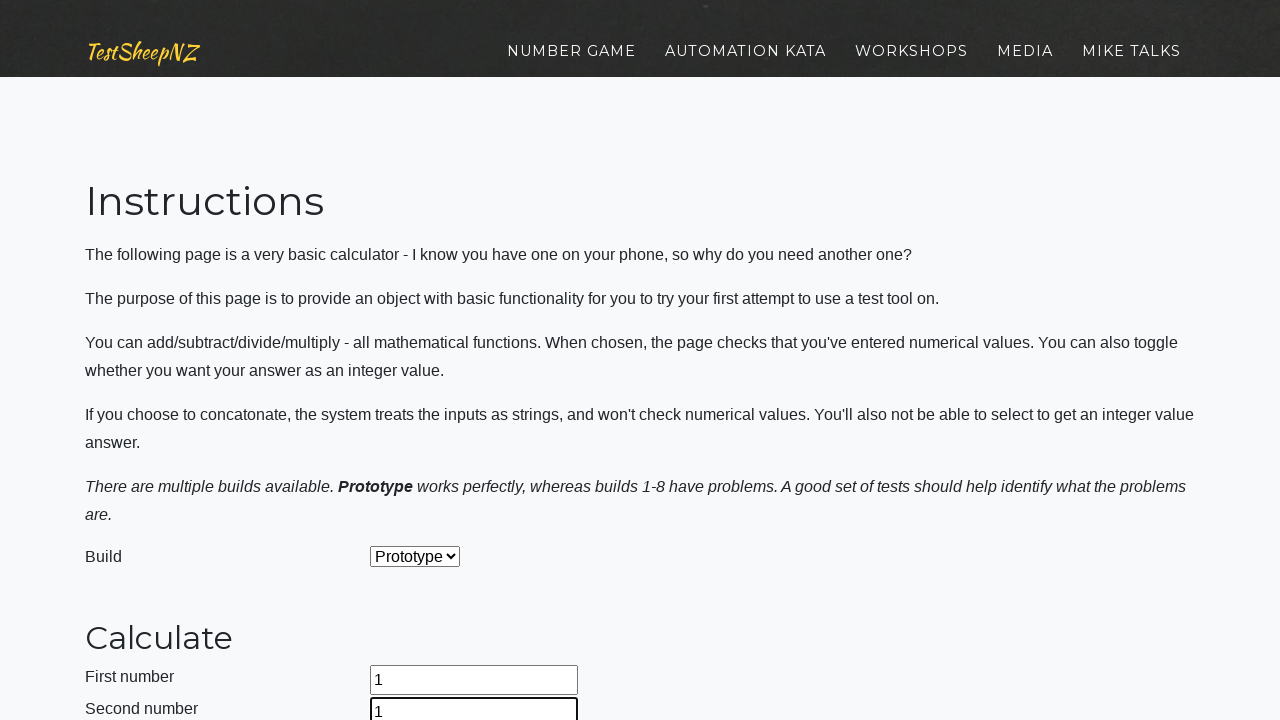

Clicked calculate button for Add operation at (422, 361) on #calculateButton
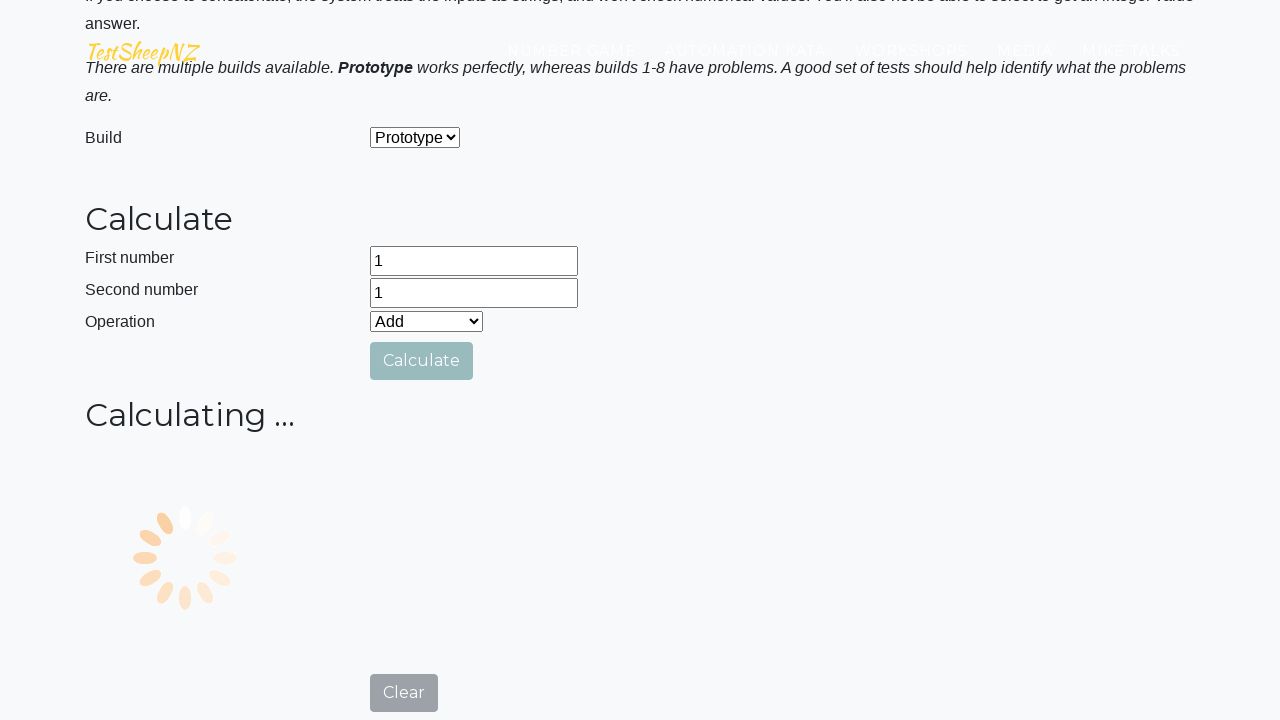

Waited 500ms for calculation result
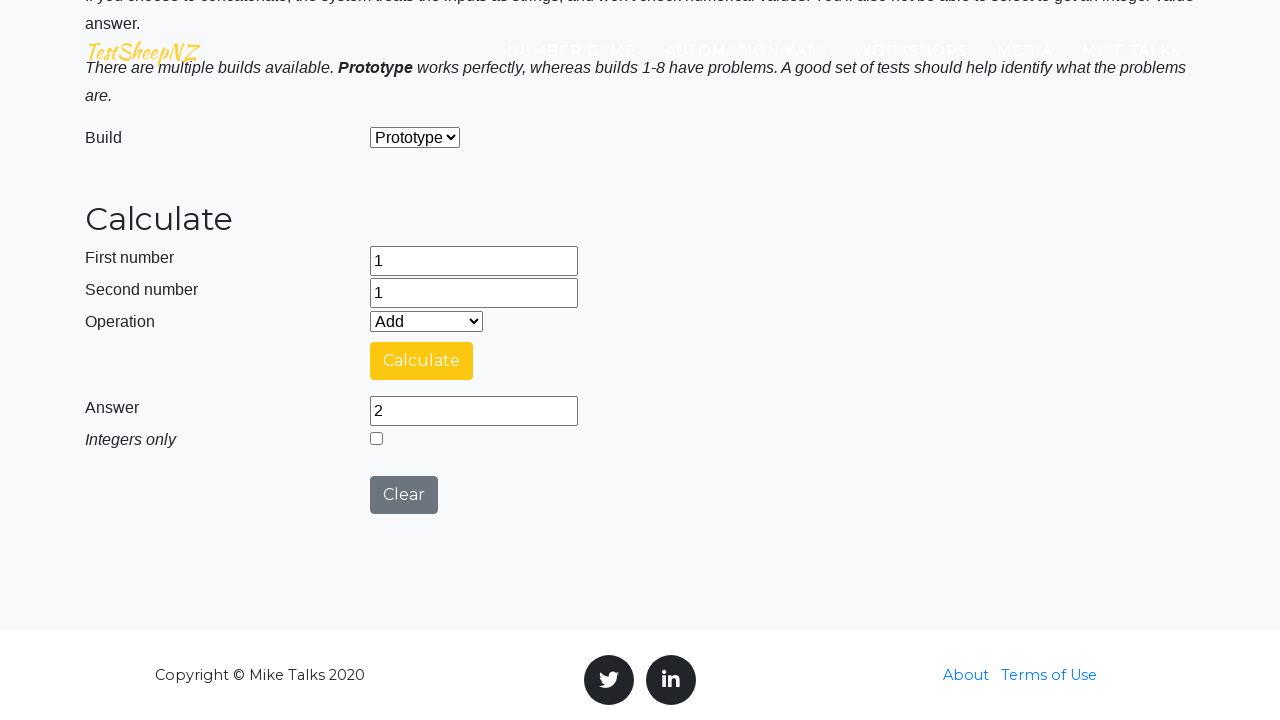

Verified Add operation result is '2'
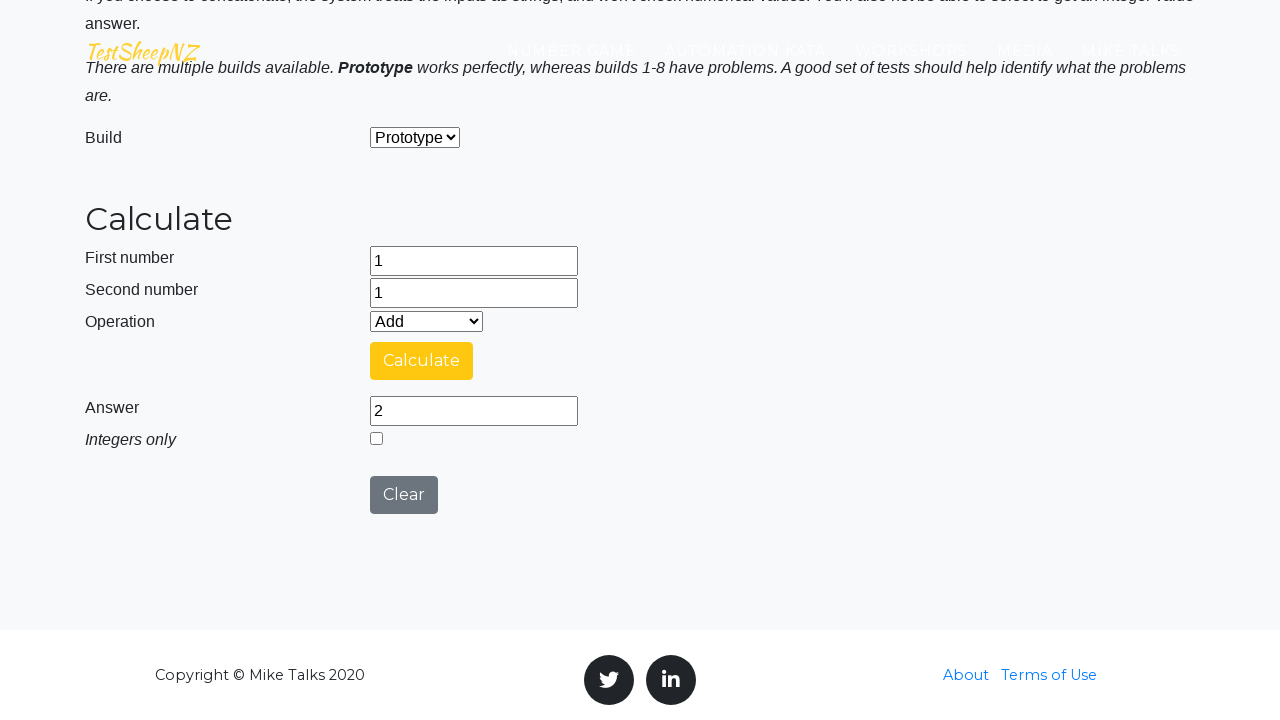

Filled first operand field with '1' for Subtract operation on #number1Field
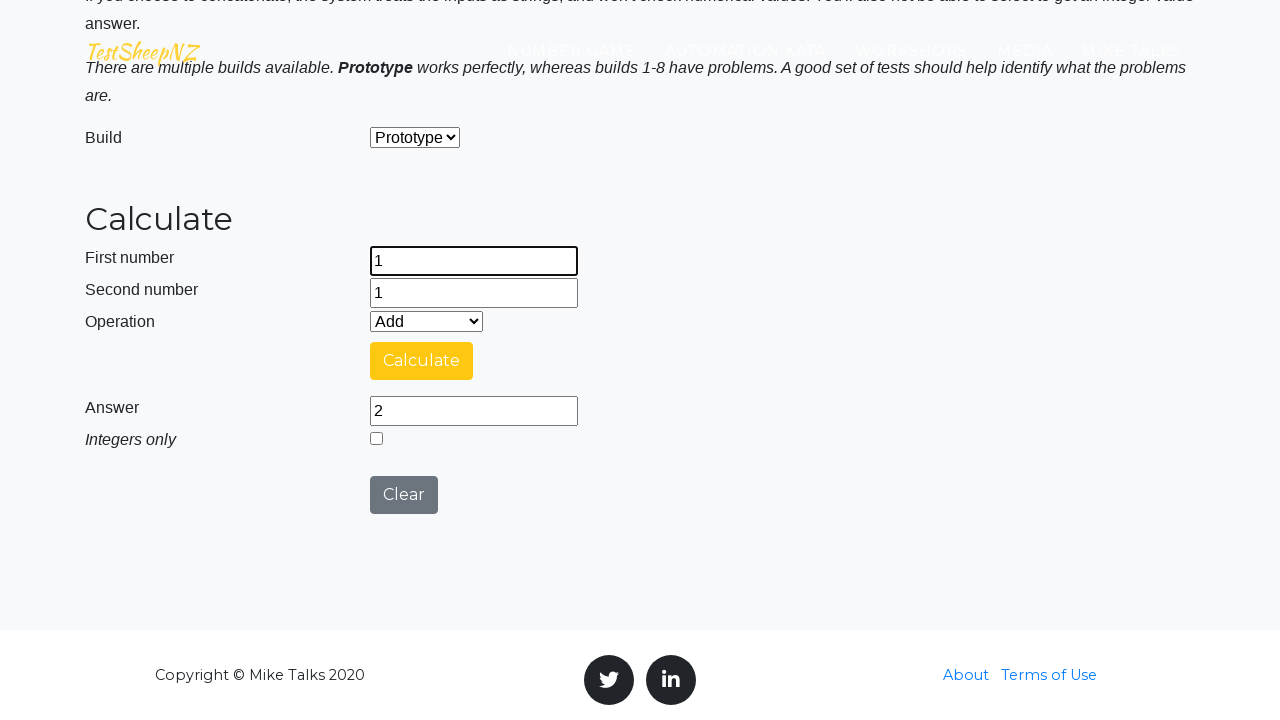

Filled second operand field with '1' for Subtract operation on #number2Field
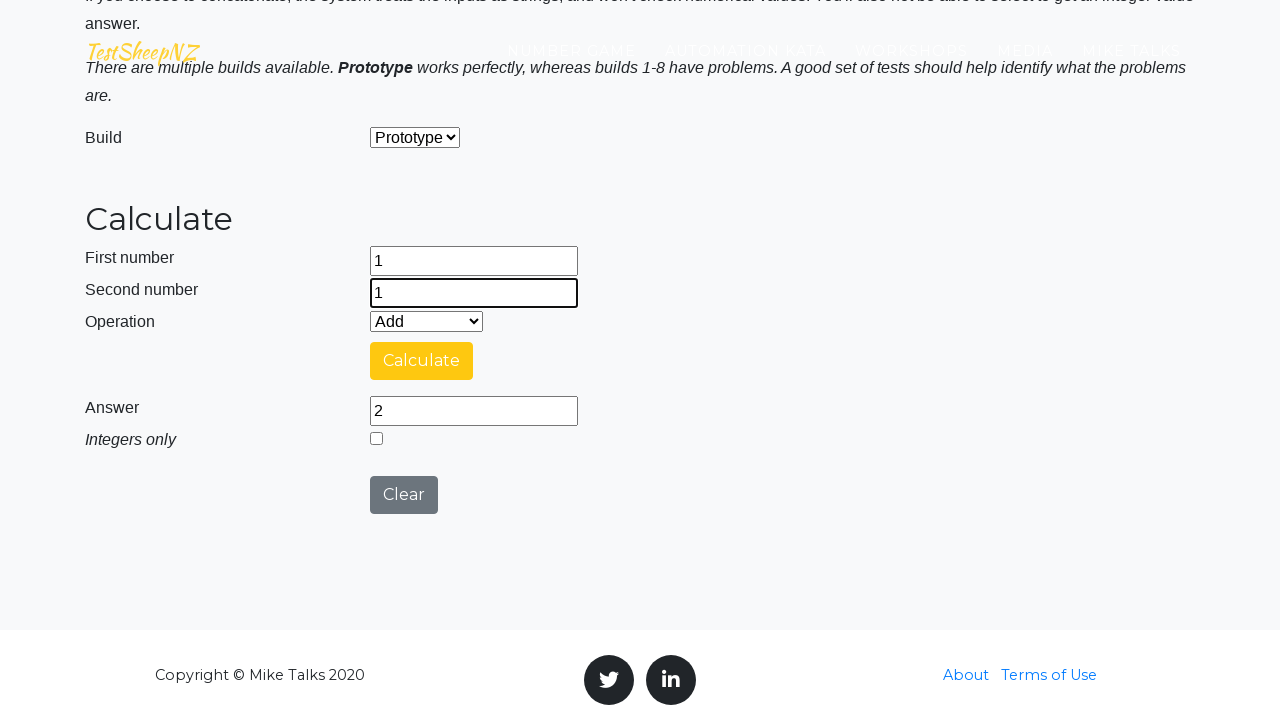

Selected 'Subtract' operation from dropdown on #selectOperationDropdown
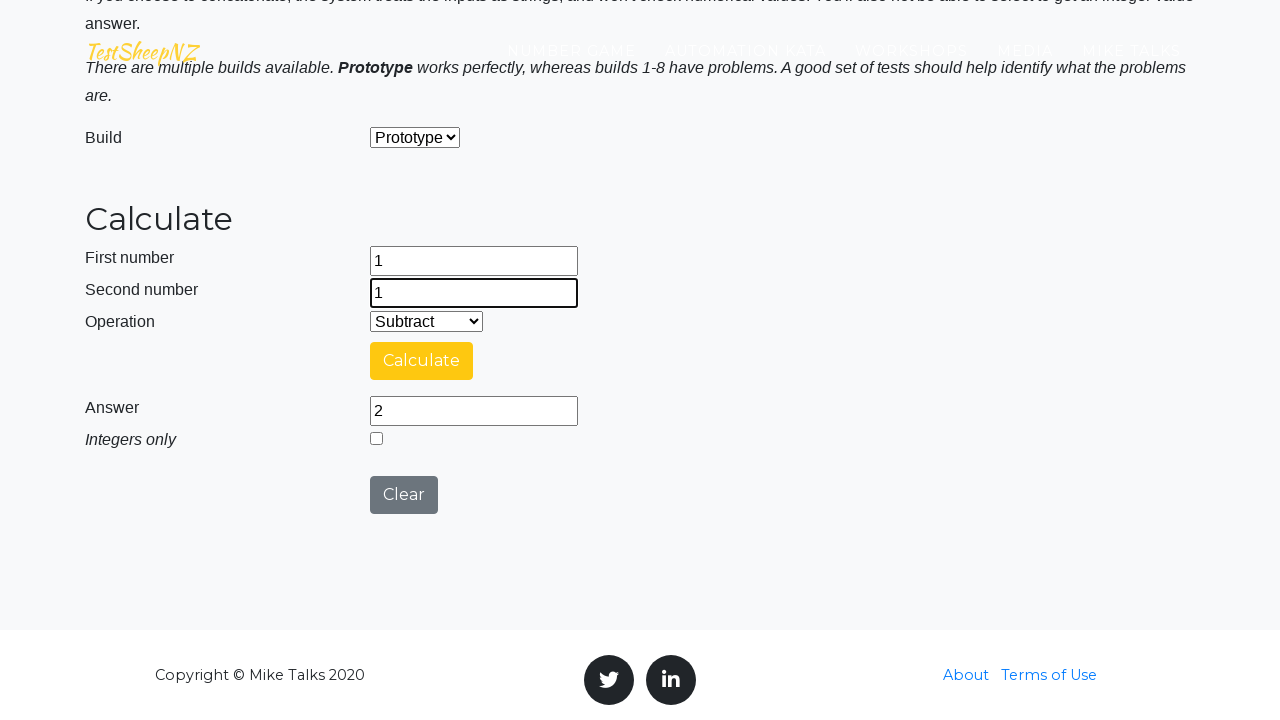

Clicked calculate button for Subtract operation at (422, 361) on #calculateButton
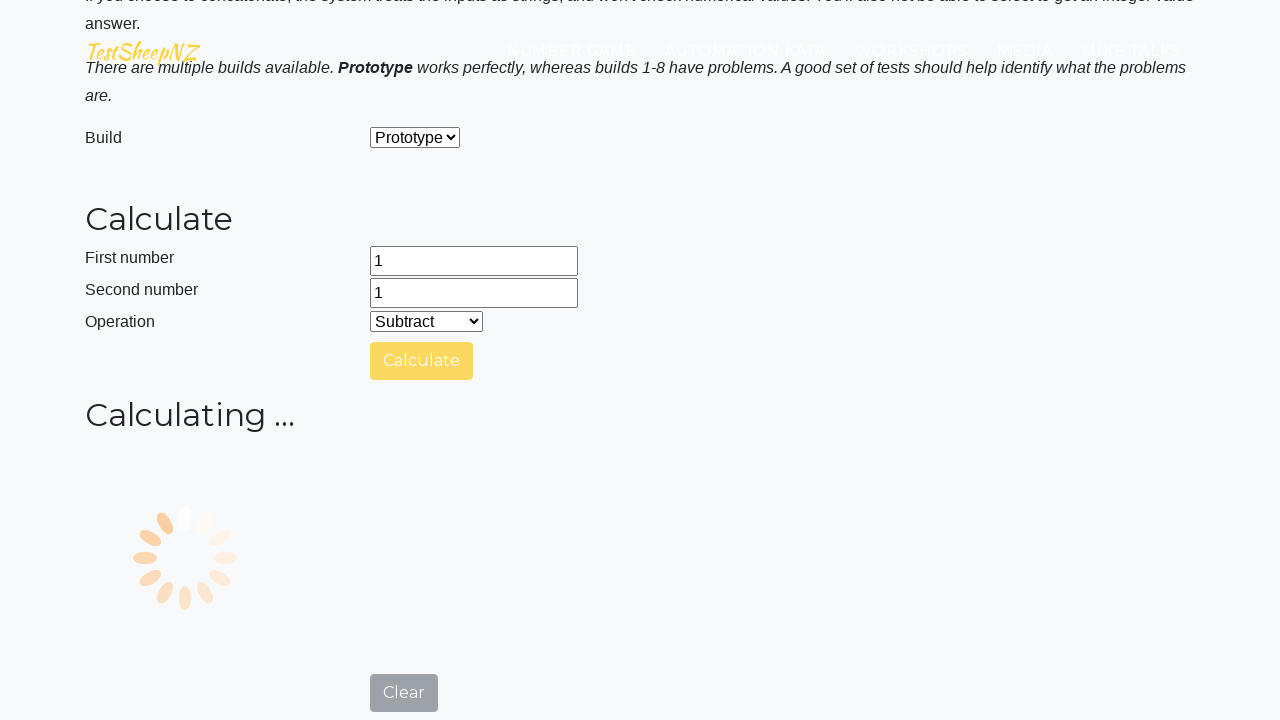

Waited 500ms for calculation result
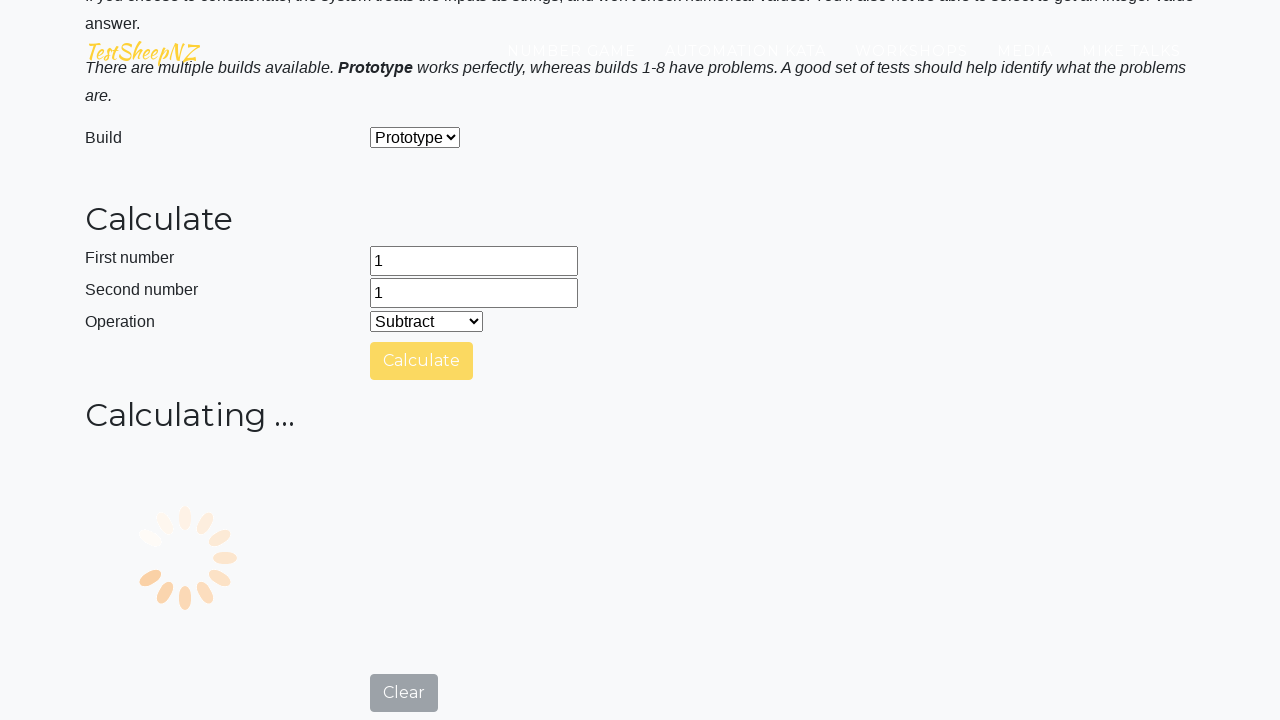

Verified Subtract operation result is '0'
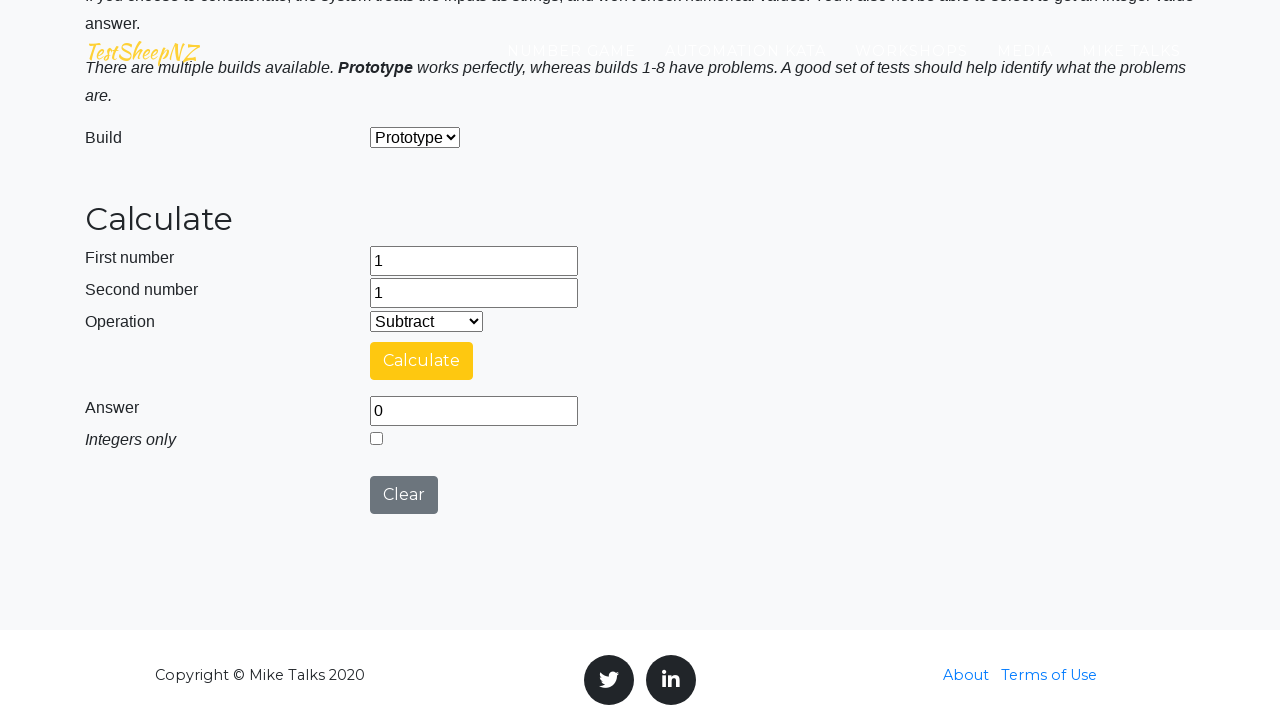

Filled first operand field with '1' for Multiply operation on #number1Field
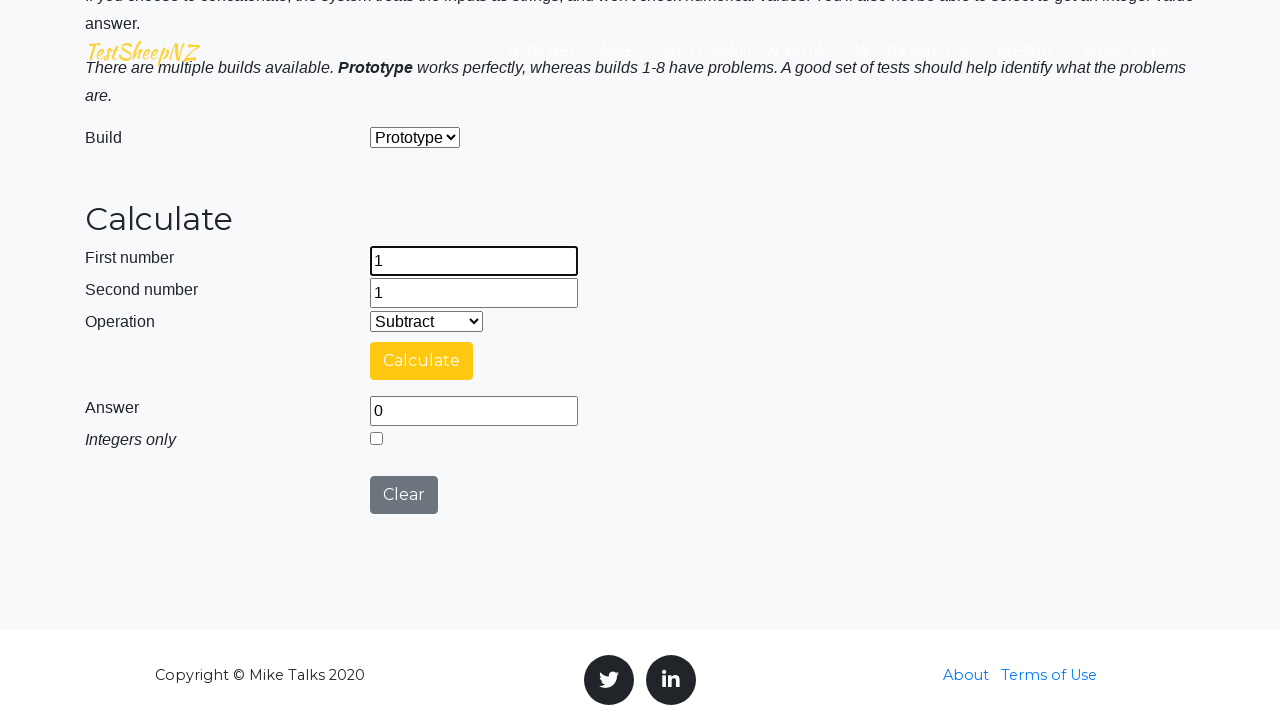

Filled second operand field with '1' for Multiply operation on #number2Field
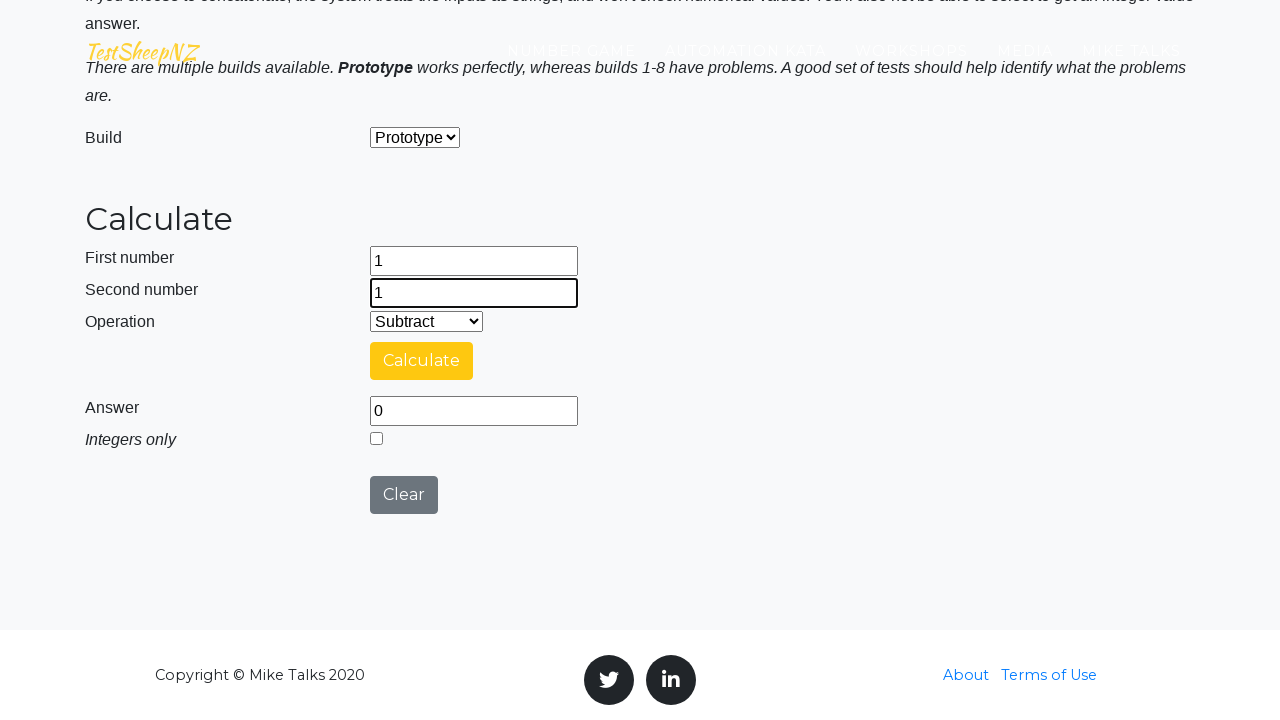

Selected 'Multiply' operation from dropdown on #selectOperationDropdown
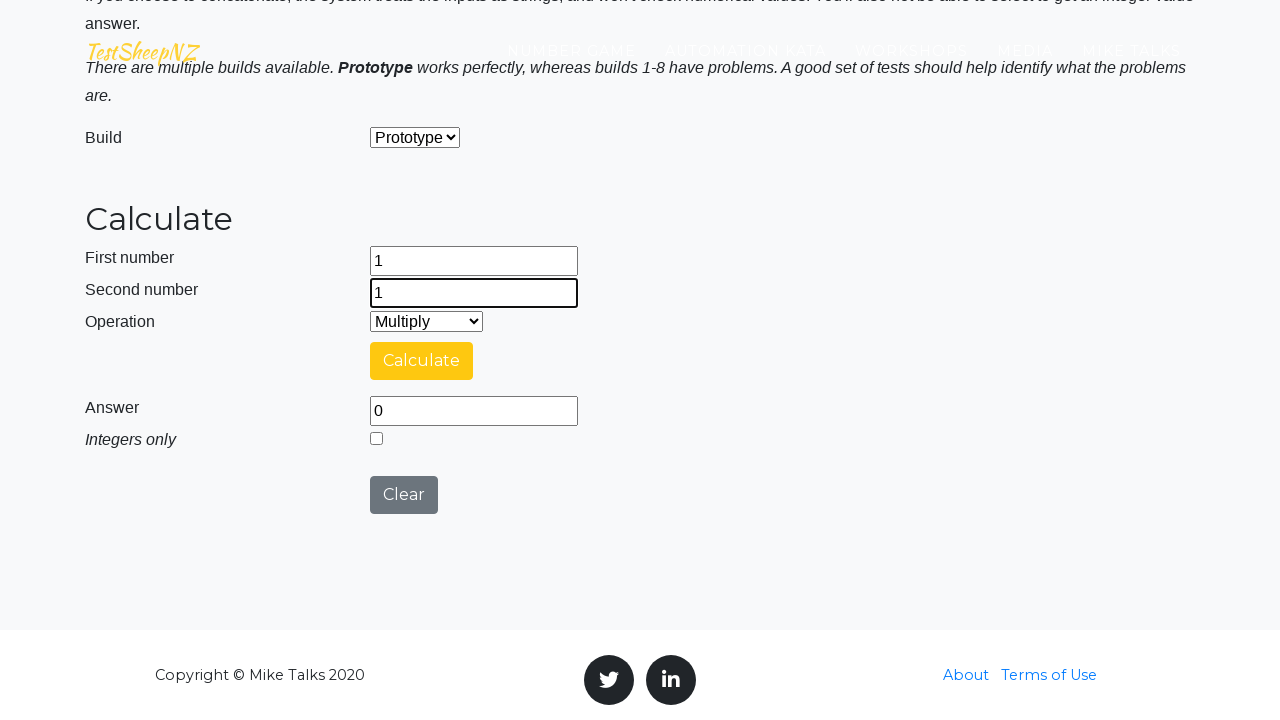

Clicked calculate button for Multiply operation at (422, 361) on #calculateButton
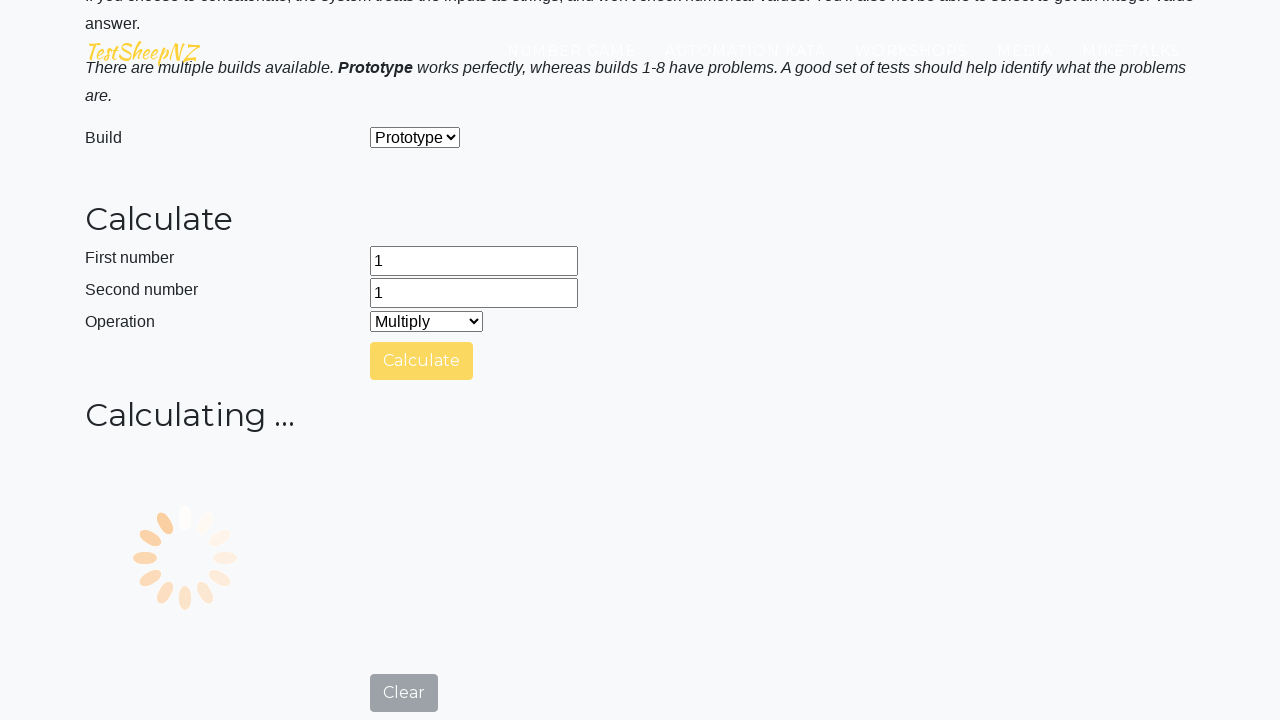

Waited 500ms for calculation result
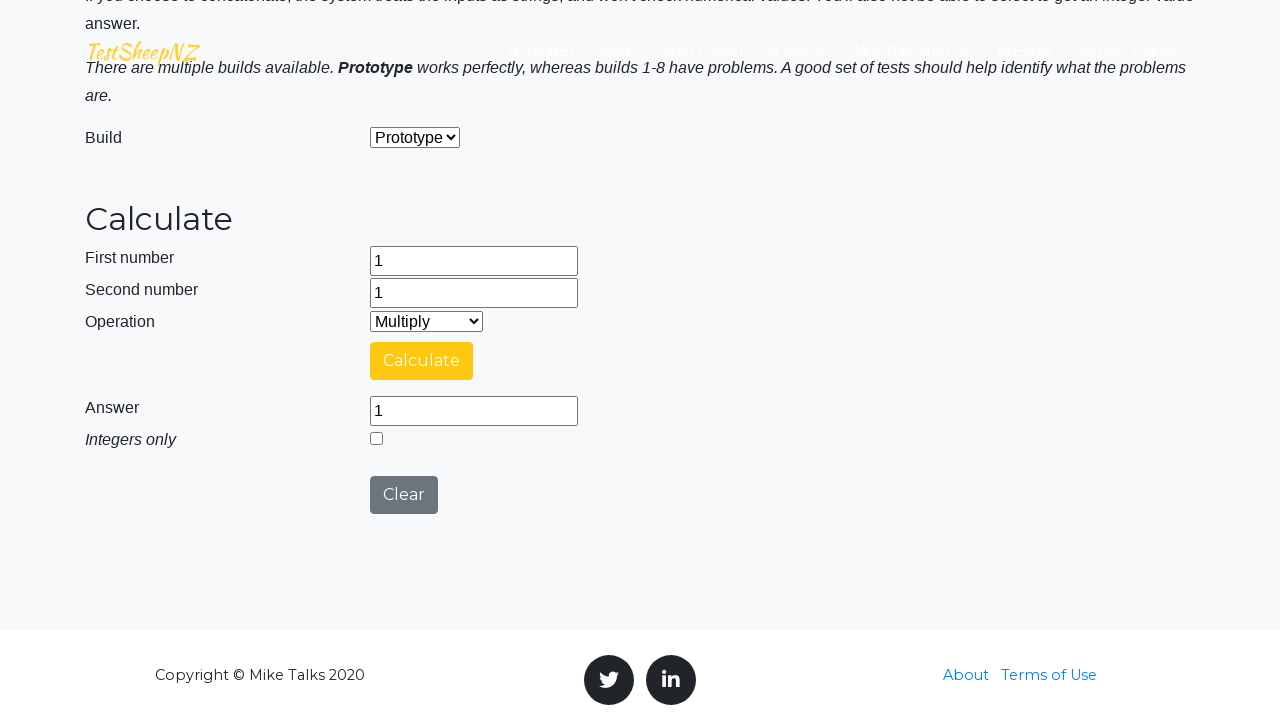

Verified Multiply operation result is '1'
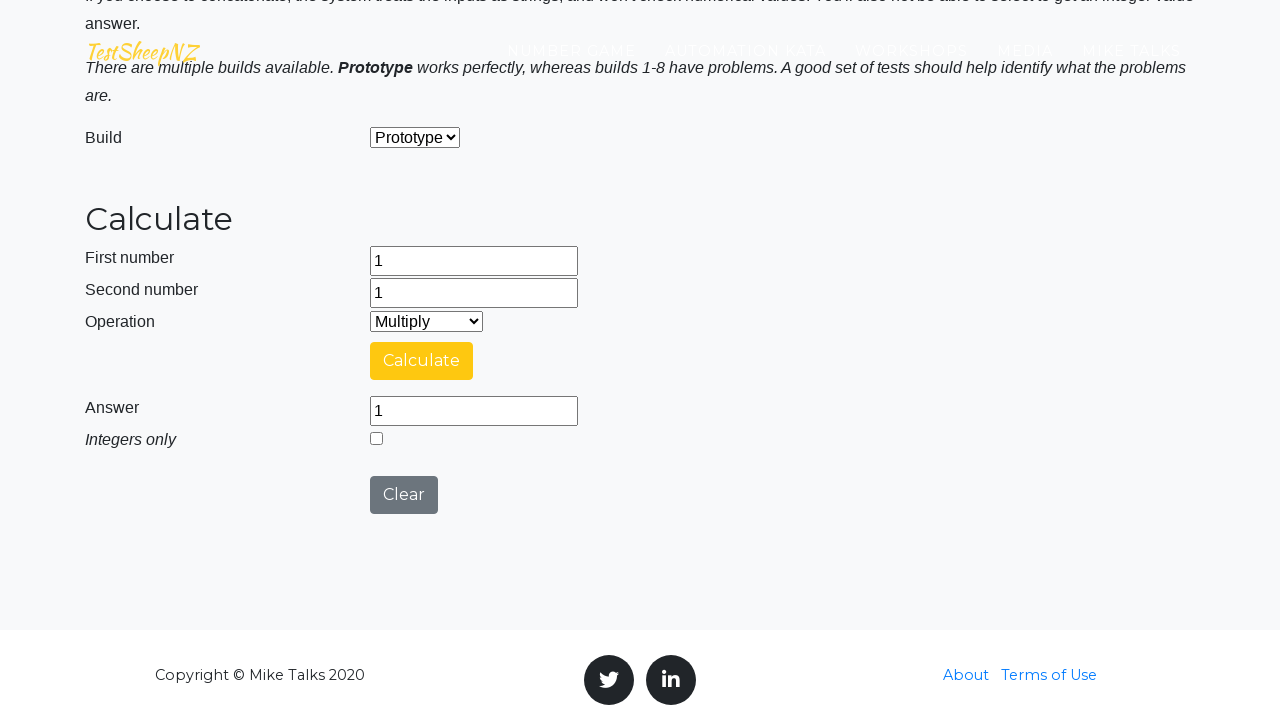

Filled first operand field with '1' for Divide operation on #number1Field
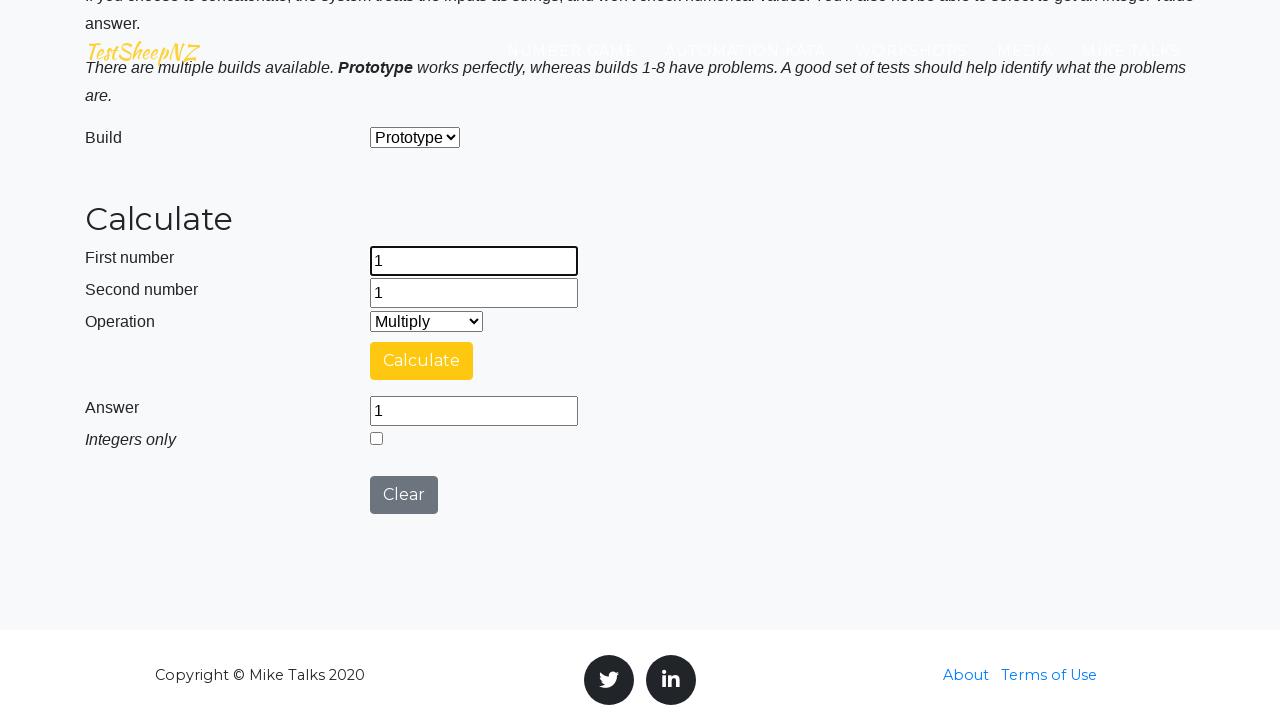

Filled second operand field with '1' for Divide operation on #number2Field
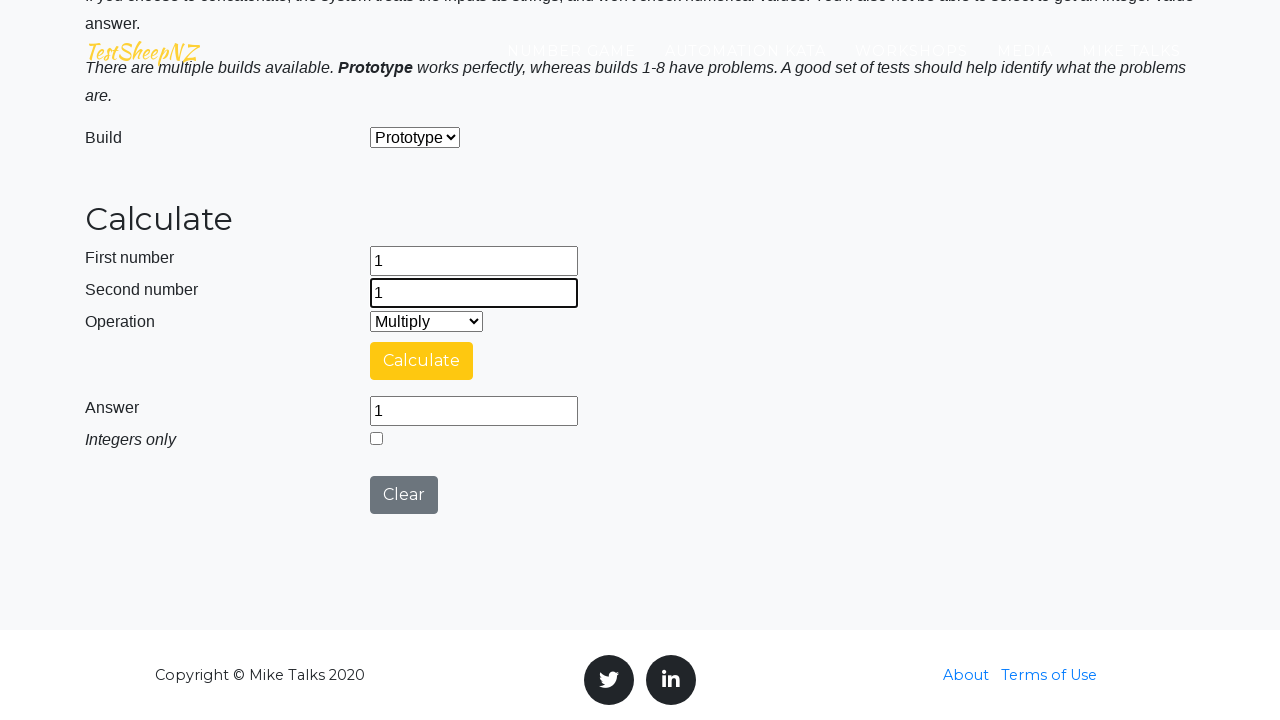

Selected 'Divide' operation from dropdown on #selectOperationDropdown
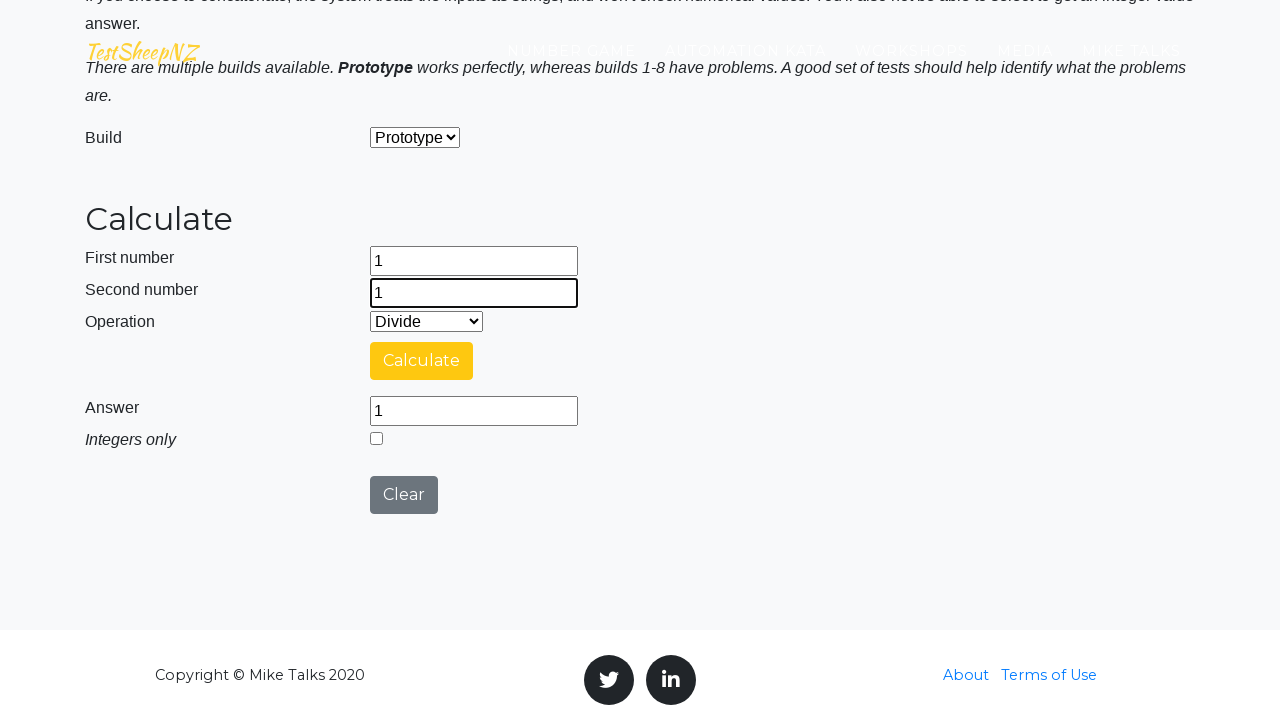

Clicked calculate button for Divide operation at (422, 361) on #calculateButton
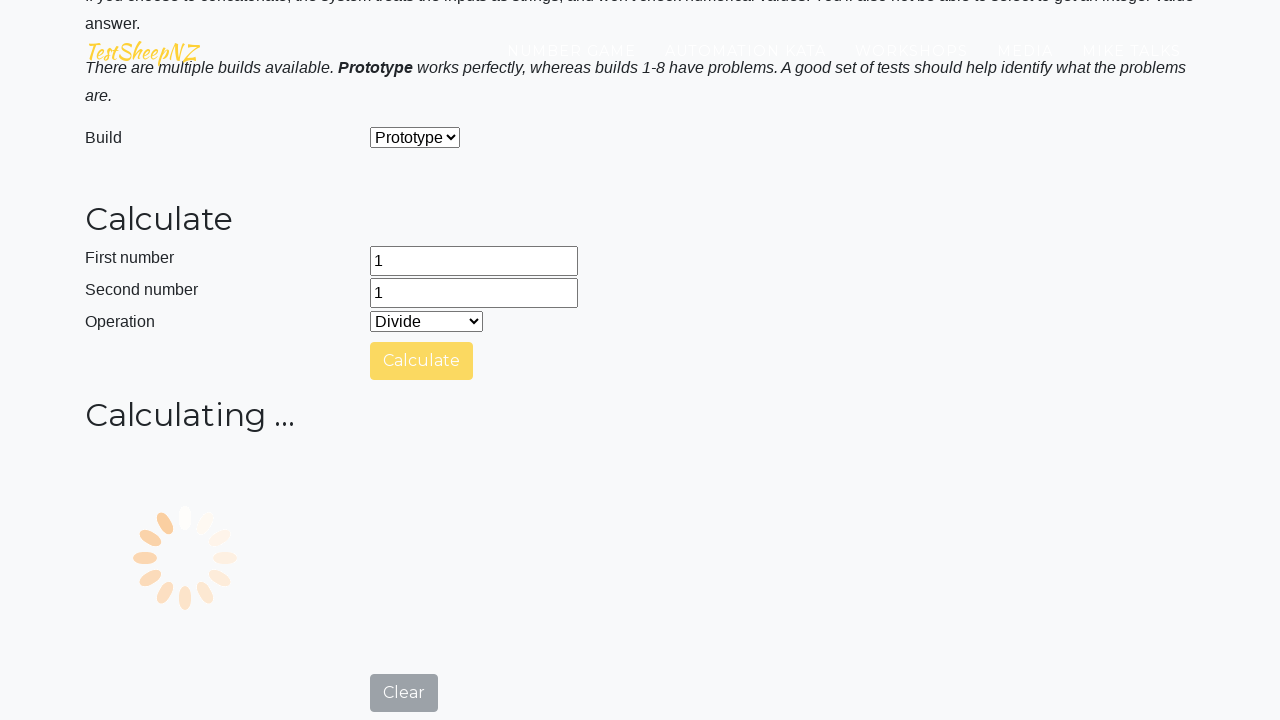

Waited 500ms for calculation result
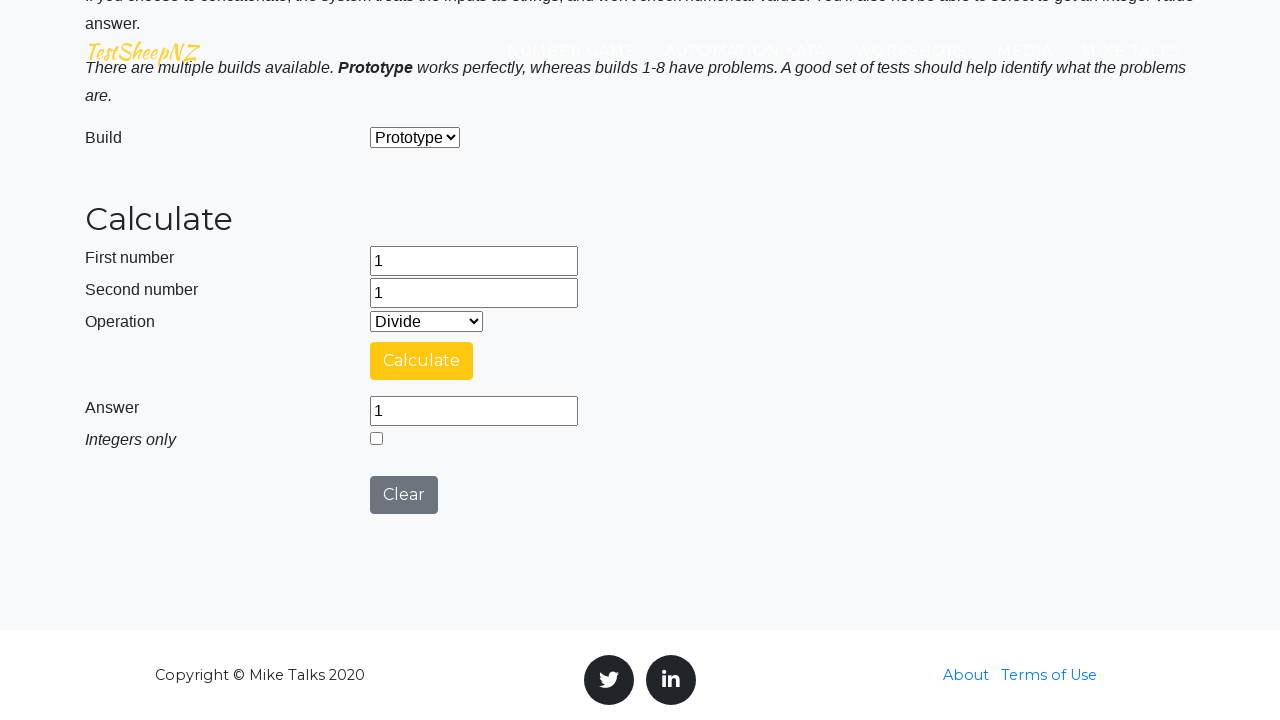

Verified Divide operation result is '1'
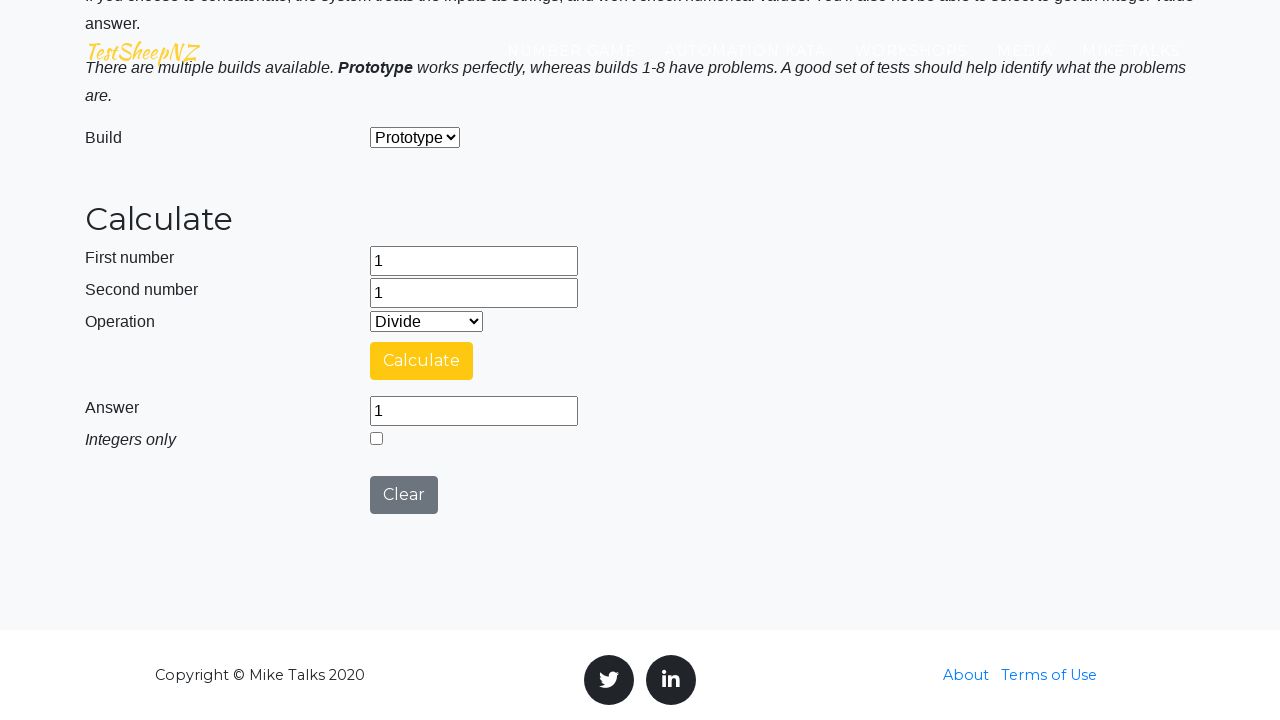

Filled first operand field with '1' for Concatenate operation on #number1Field
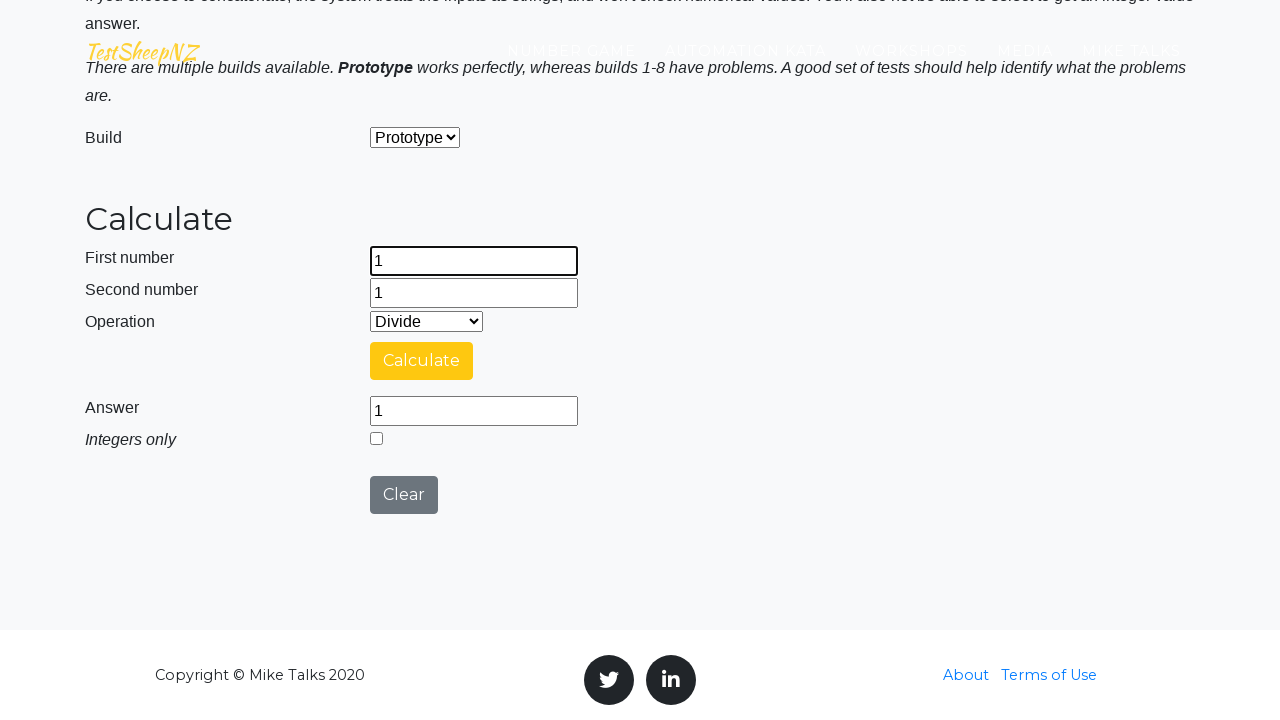

Filled second operand field with '1' for Concatenate operation on #number2Field
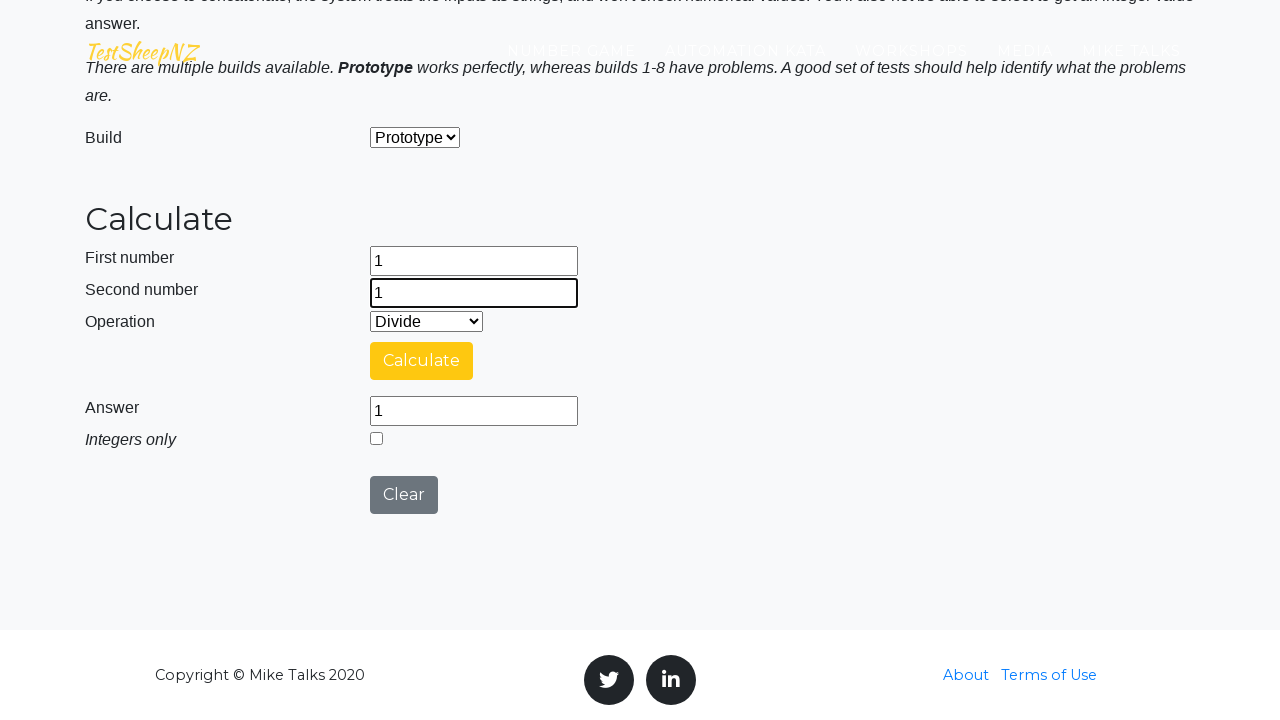

Selected 'Concatenate' operation from dropdown on #selectOperationDropdown
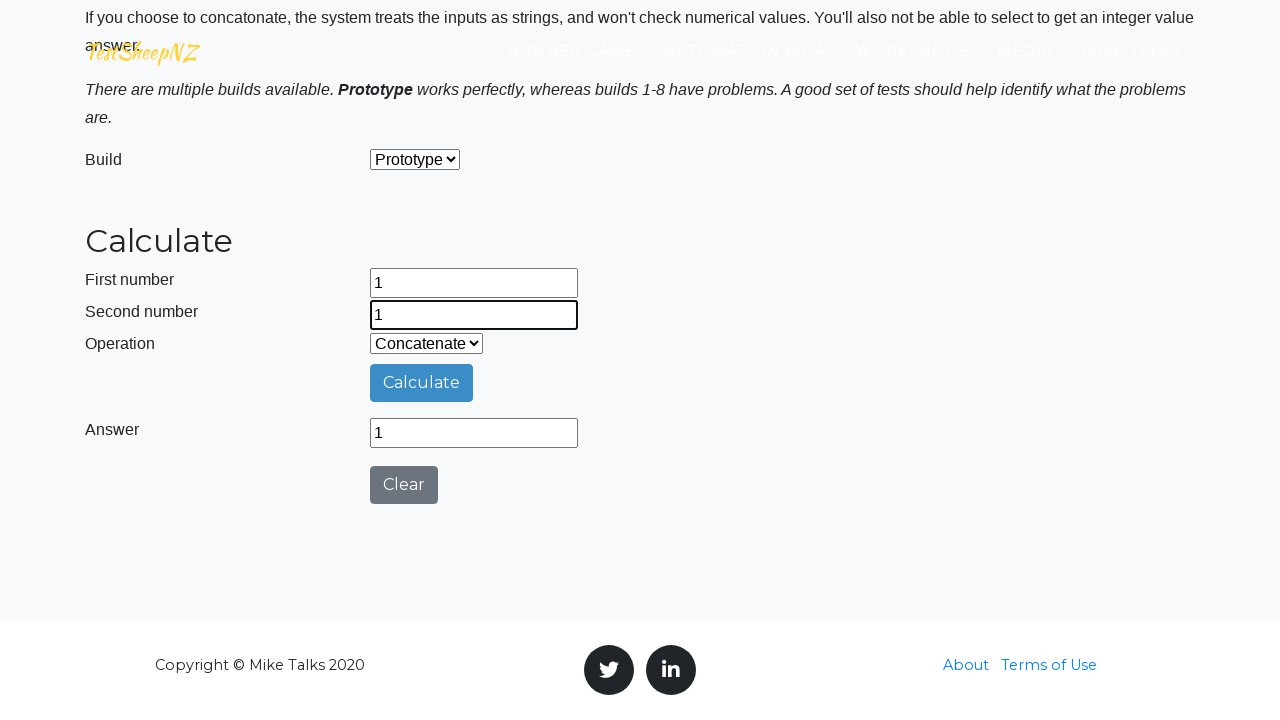

Clicked calculate button for Concatenate operation at (422, 383) on #calculateButton
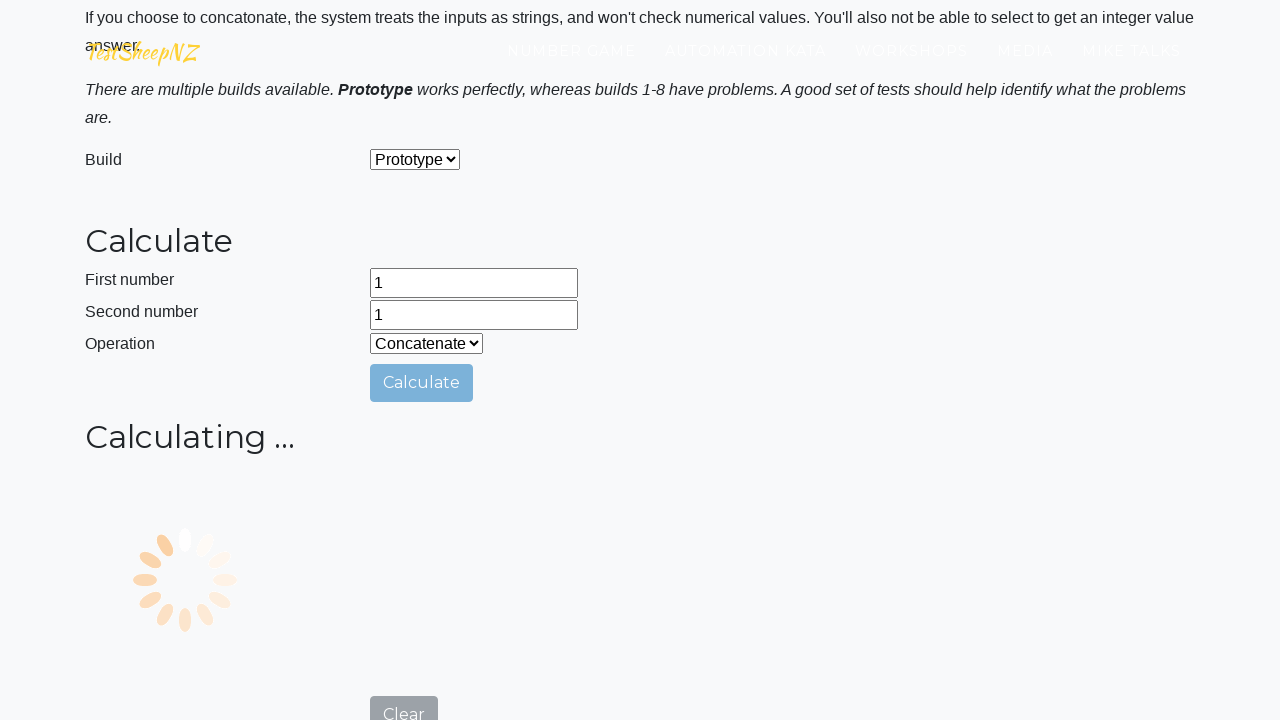

Waited 500ms for calculation result
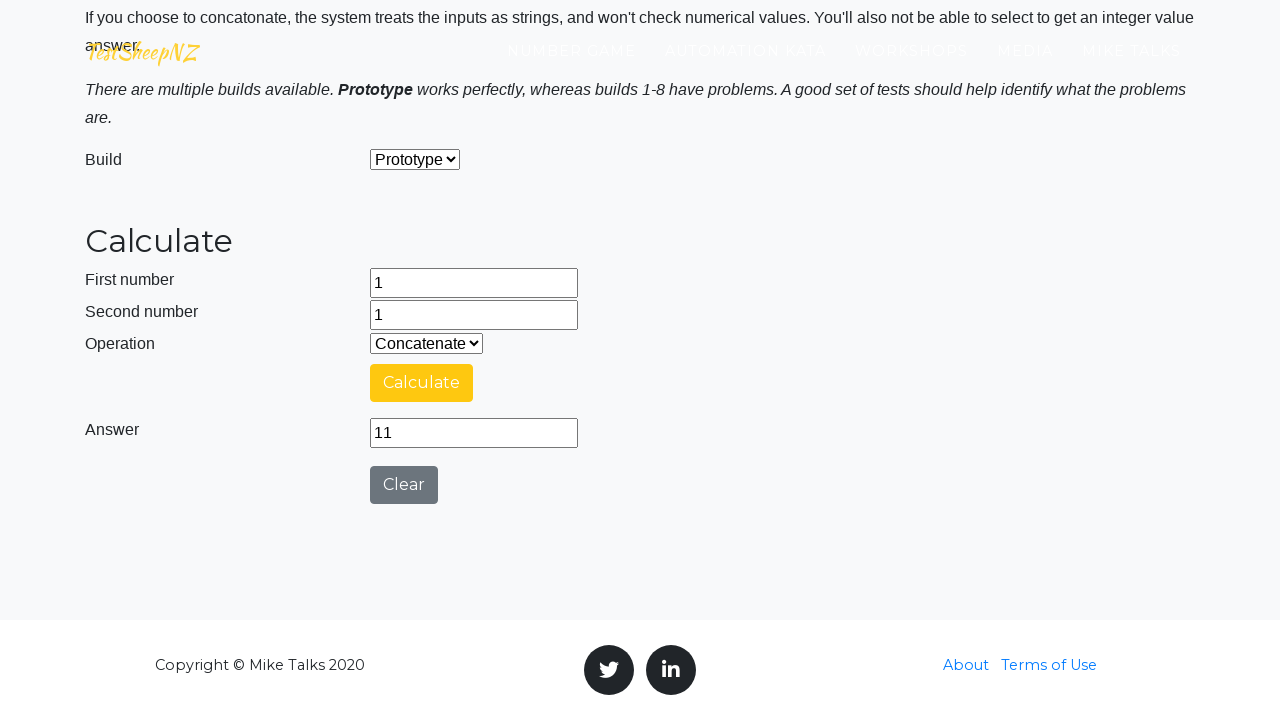

Verified Concatenate operation result is '11'
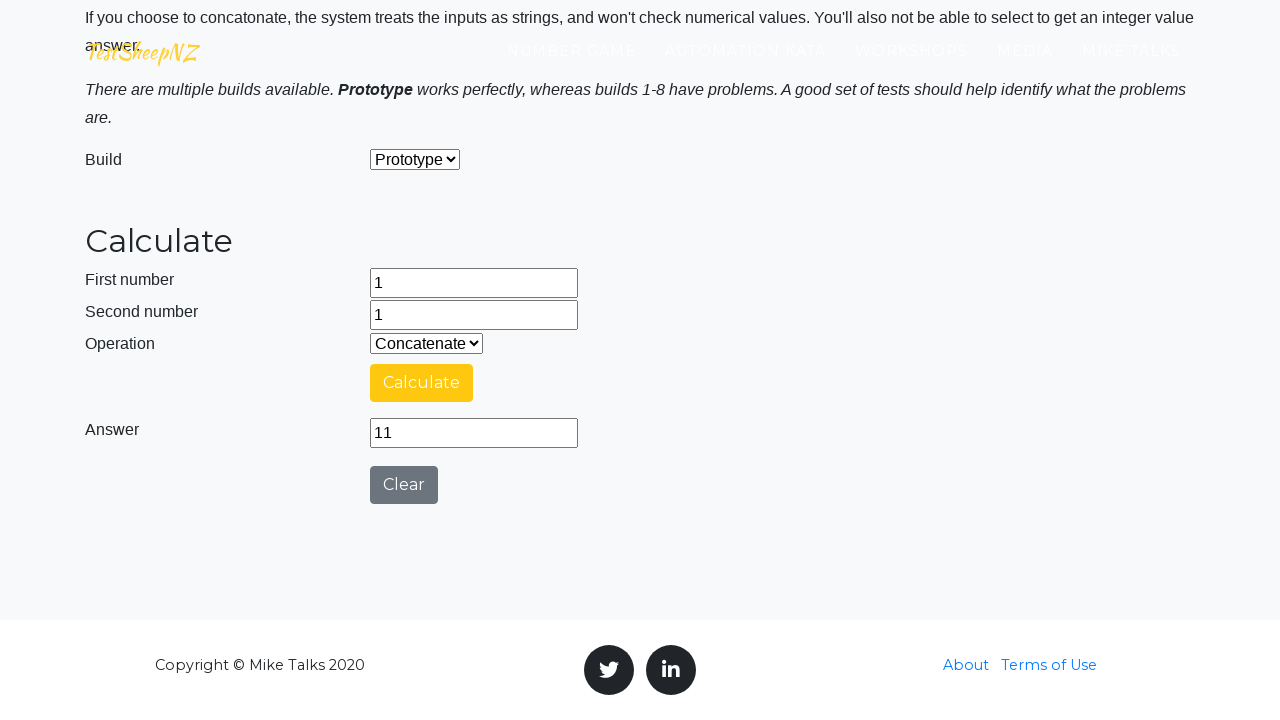

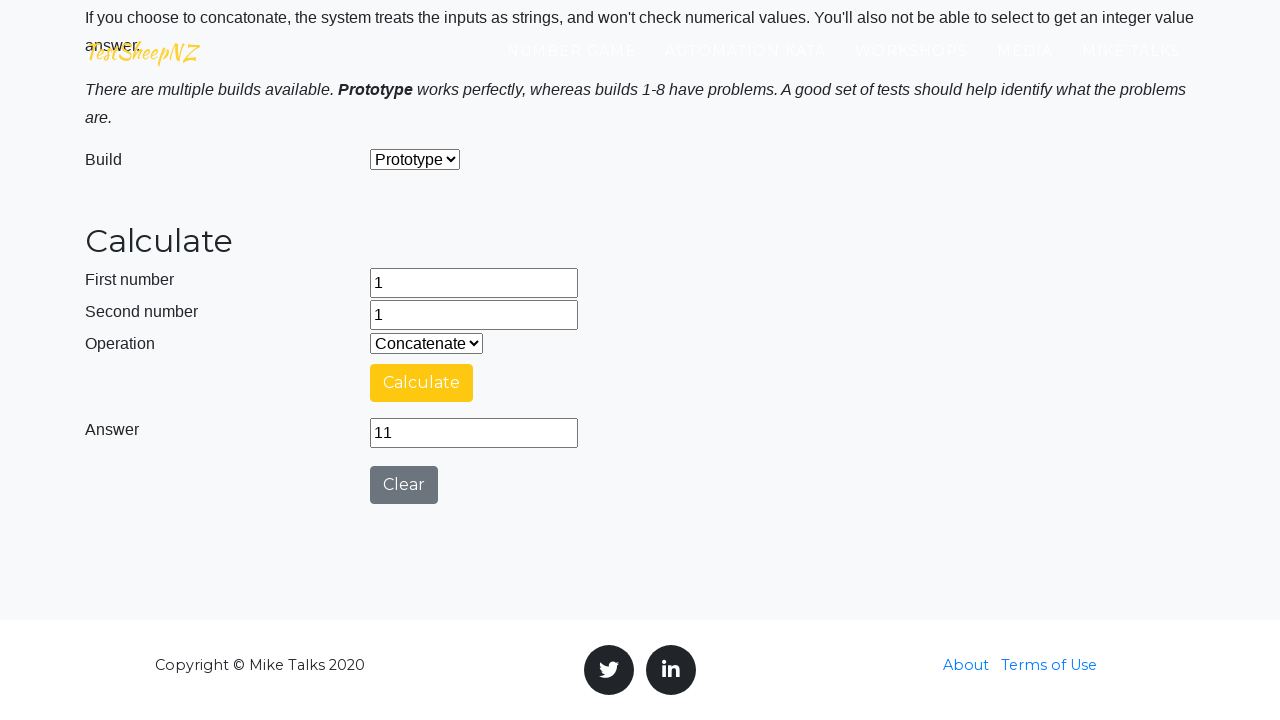